Fills out a text form on demoqa.com with name, email, and addresses, then submits and verifies the output

Starting URL: https://demoqa.com/text-box

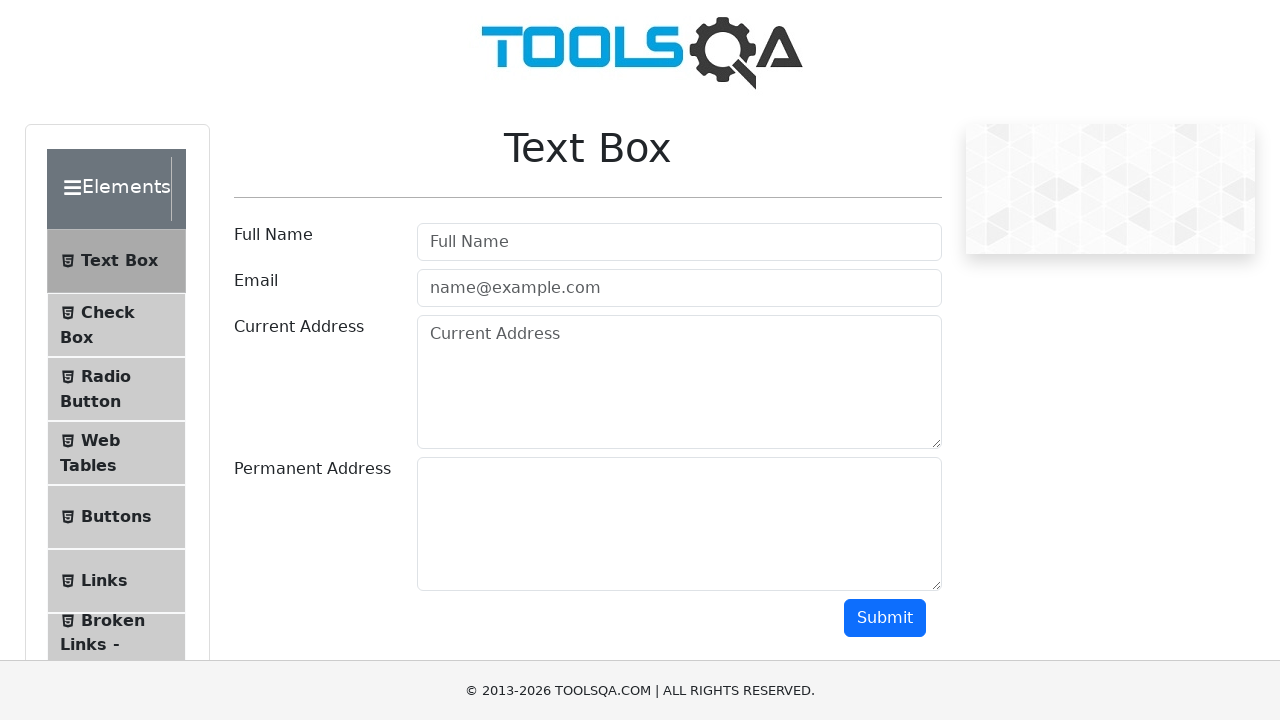

Hidden interfering iframes on the page
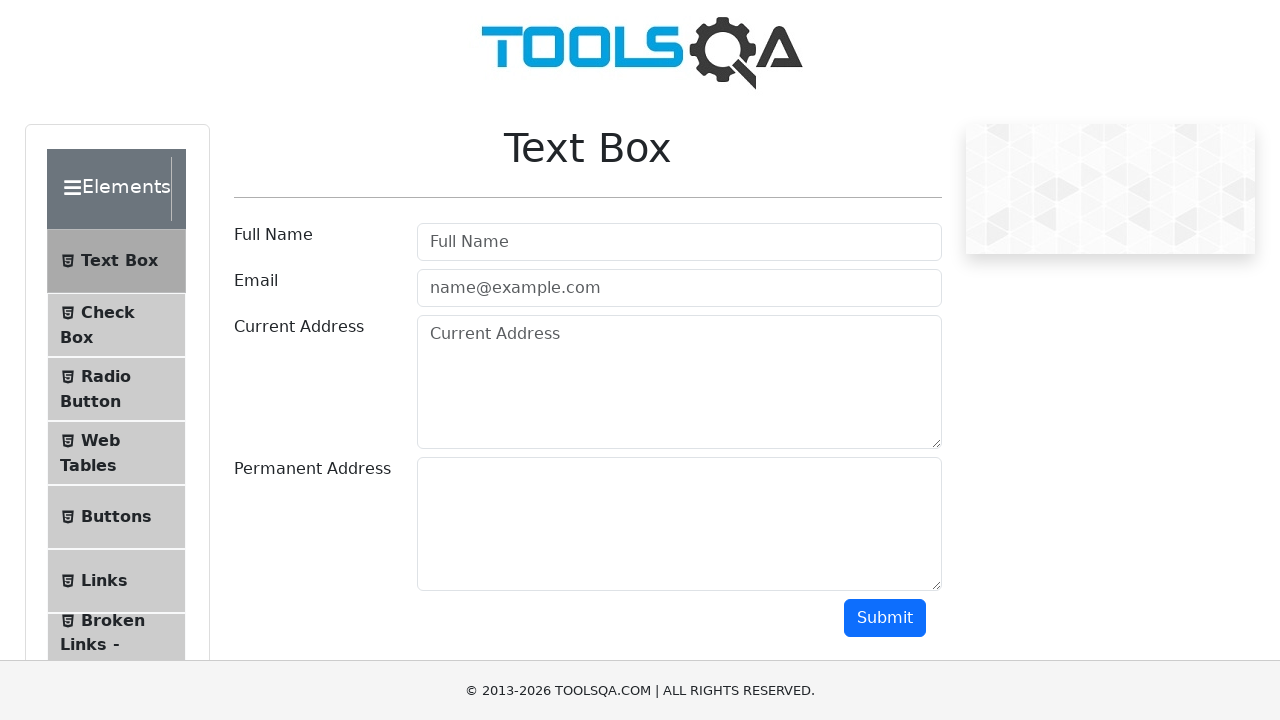

Filled userName field with 'MOHAMMED MASHHOR ALMASHHOR' on #userName
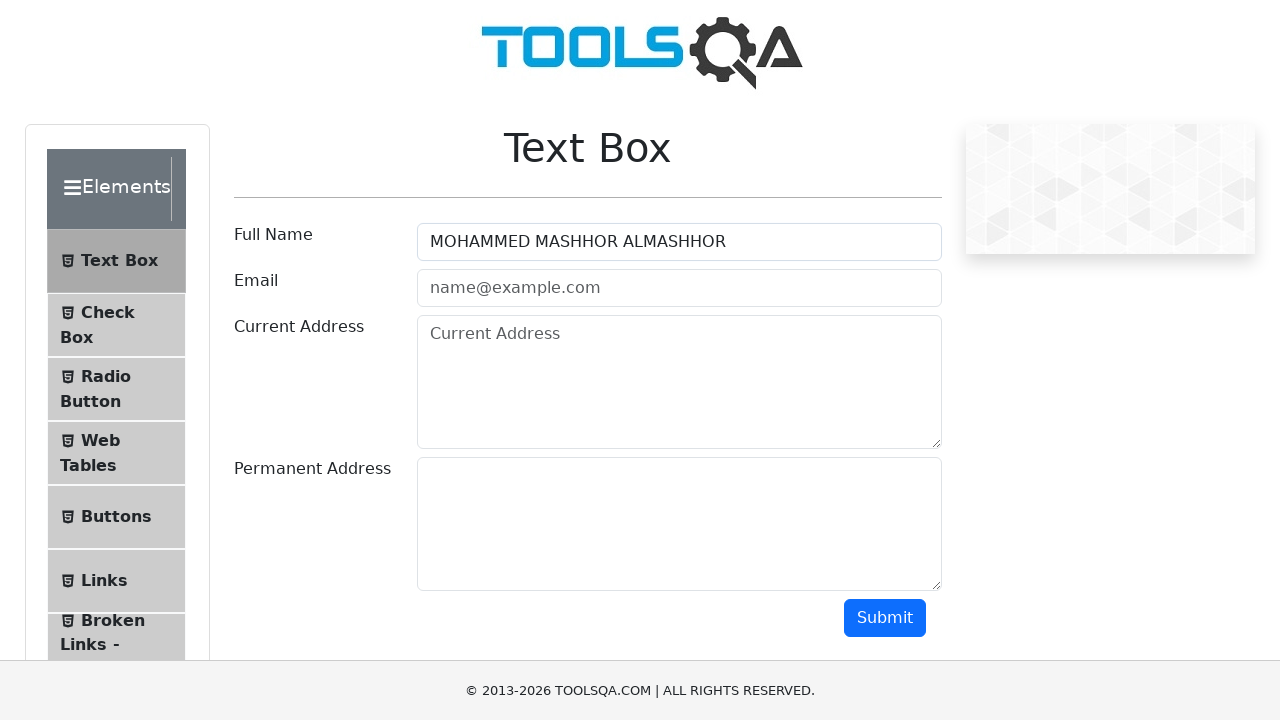

Filled userEmail field with 'mohammed.almashhor2020@gmail.com' on #userEmail
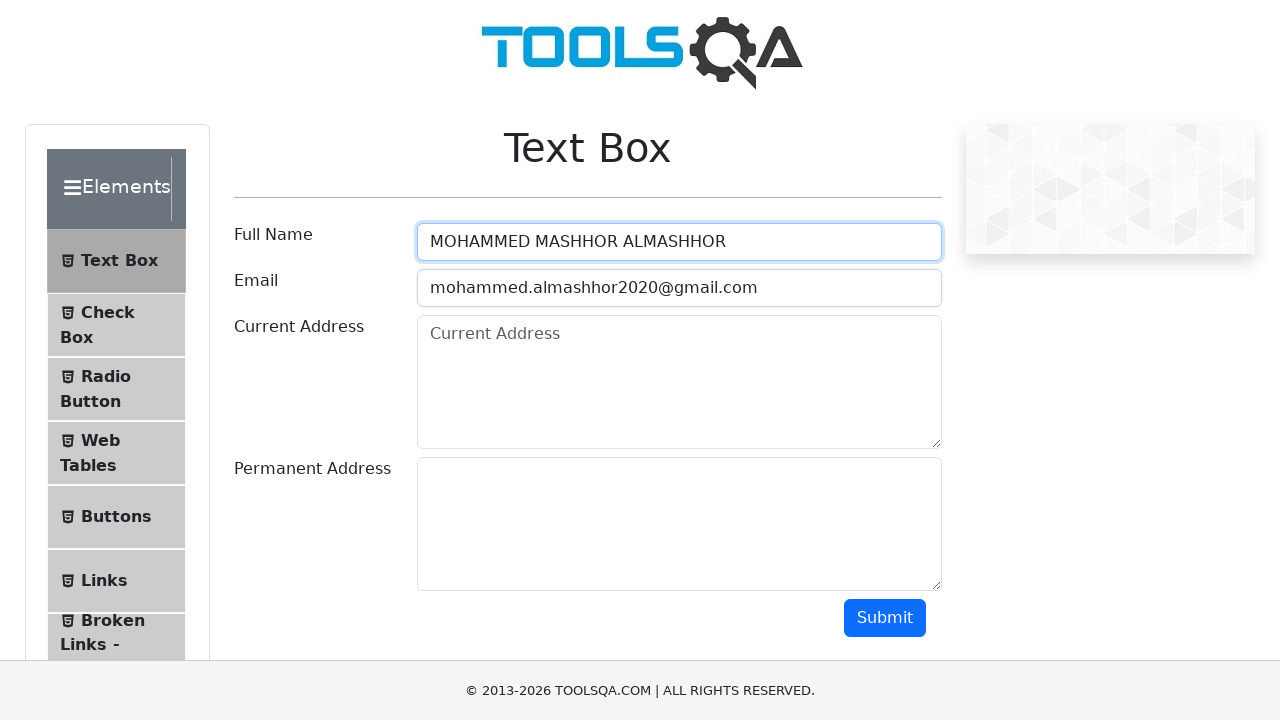

Filled currentAddress field with 'Turkey/Samsun' on #currentAddress
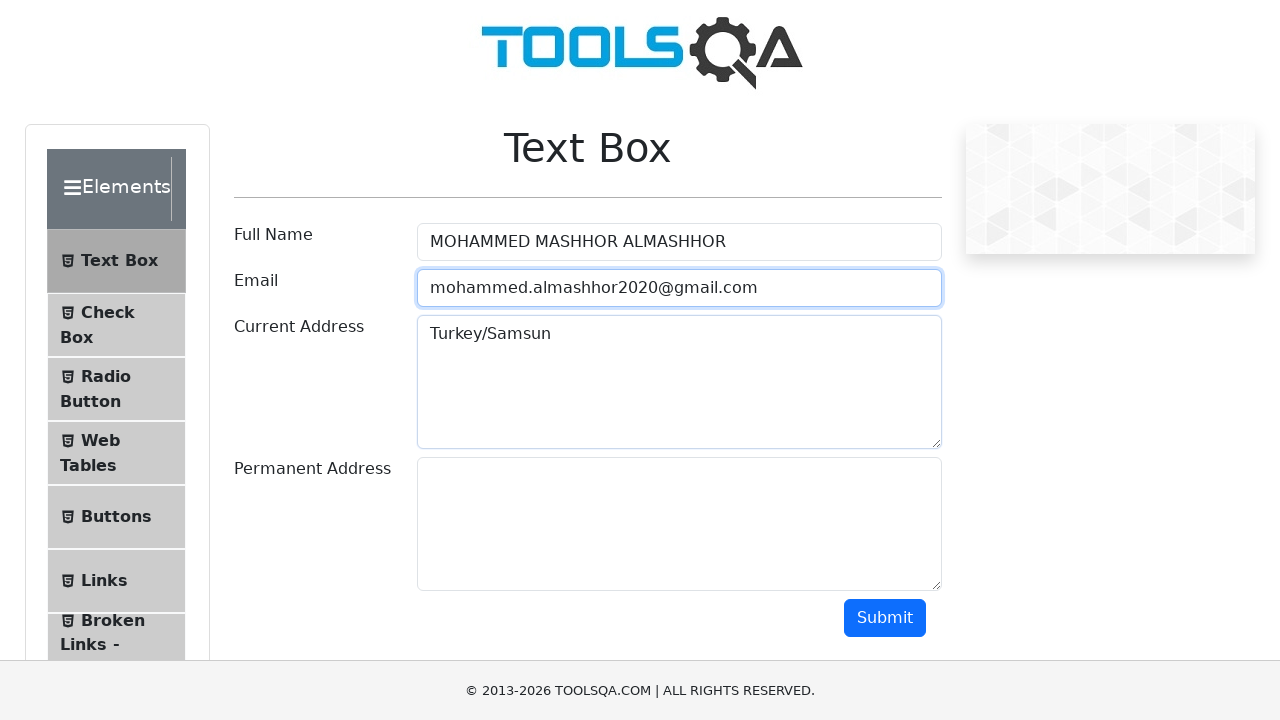

Filled permanentAddress field with 'Yemen/Hadramout' on #permanentAddress
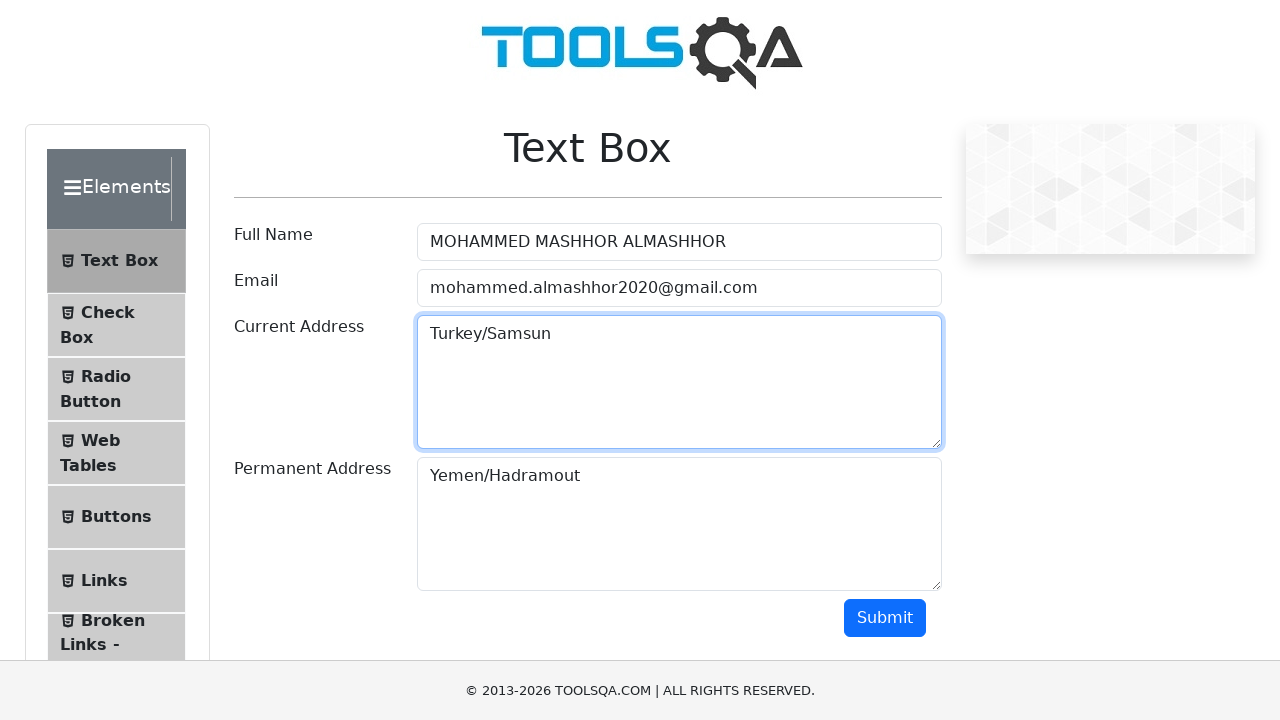

Scrolled submit button into view
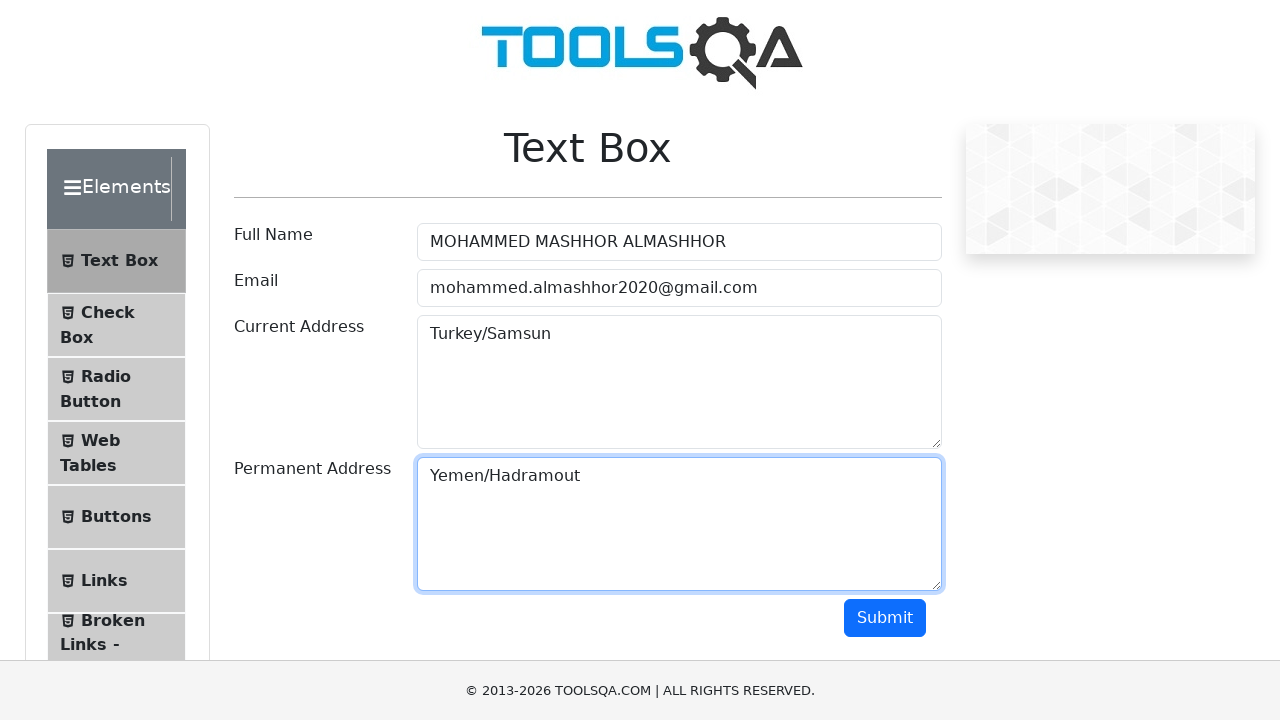

Clicked submit button to submit form at (885, 618) on #submit
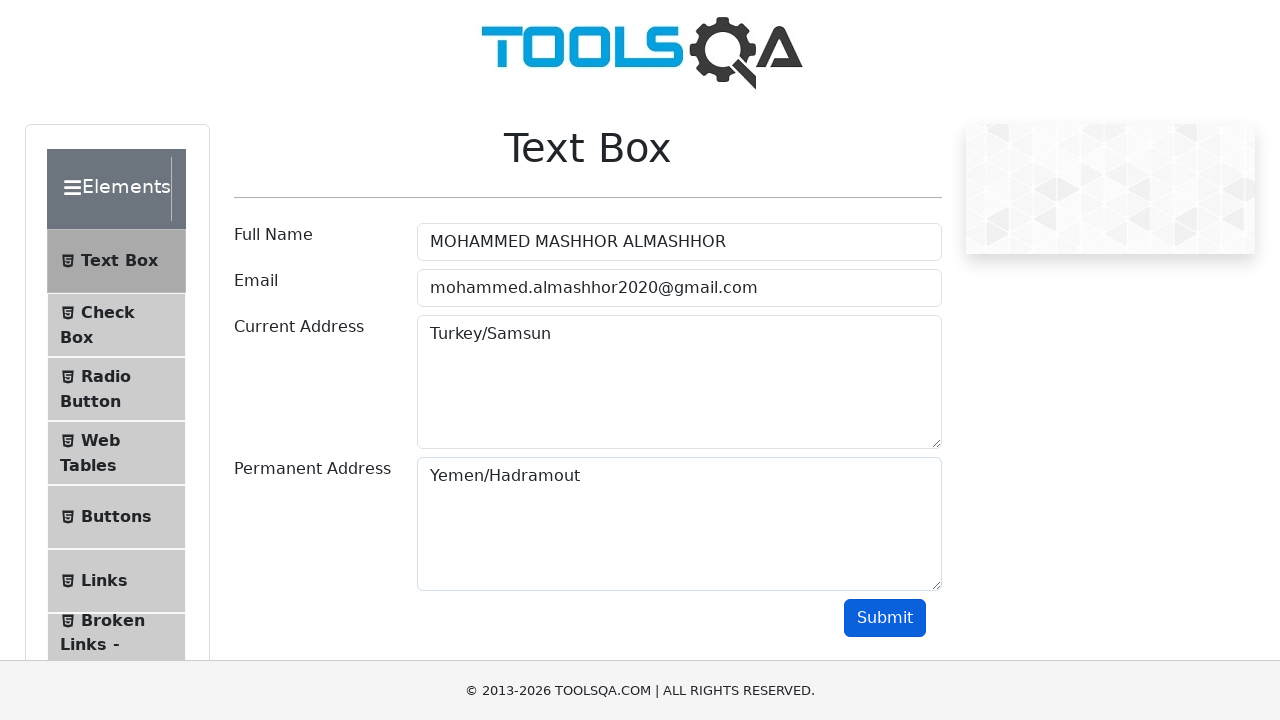

Form submission results loaded successfully
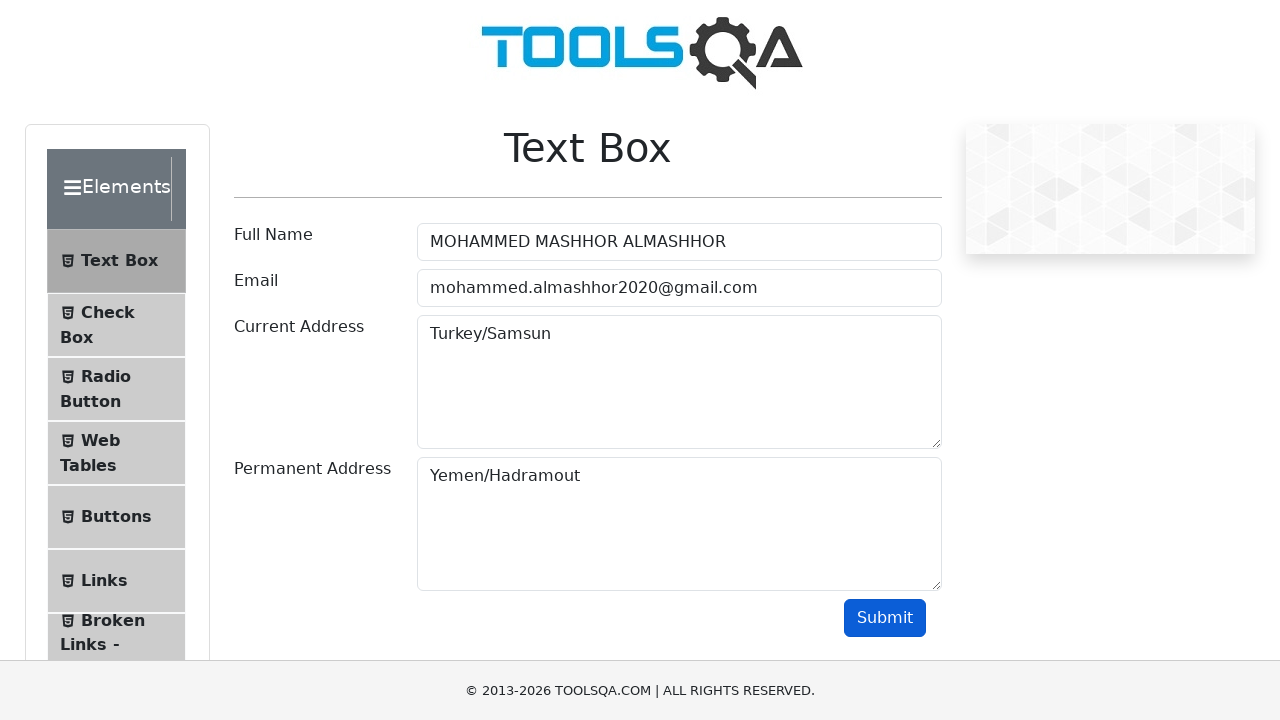

Retrieved output name from results
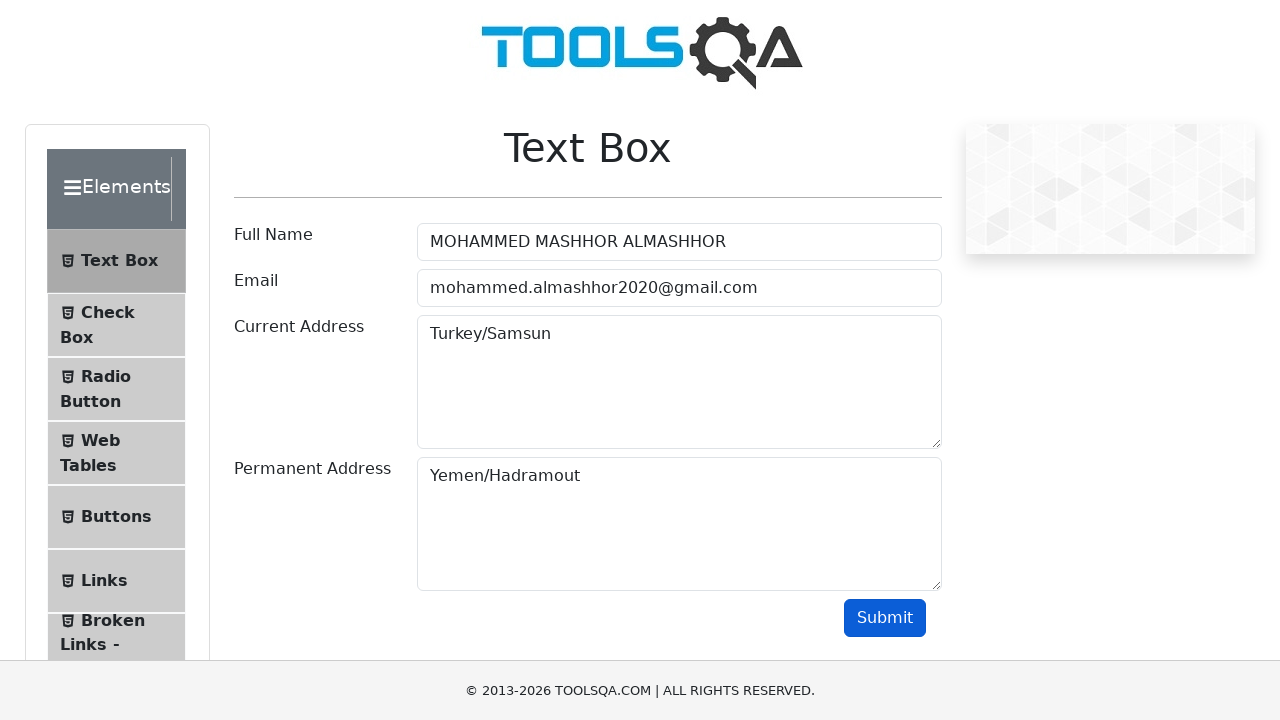

Retrieved output email from results
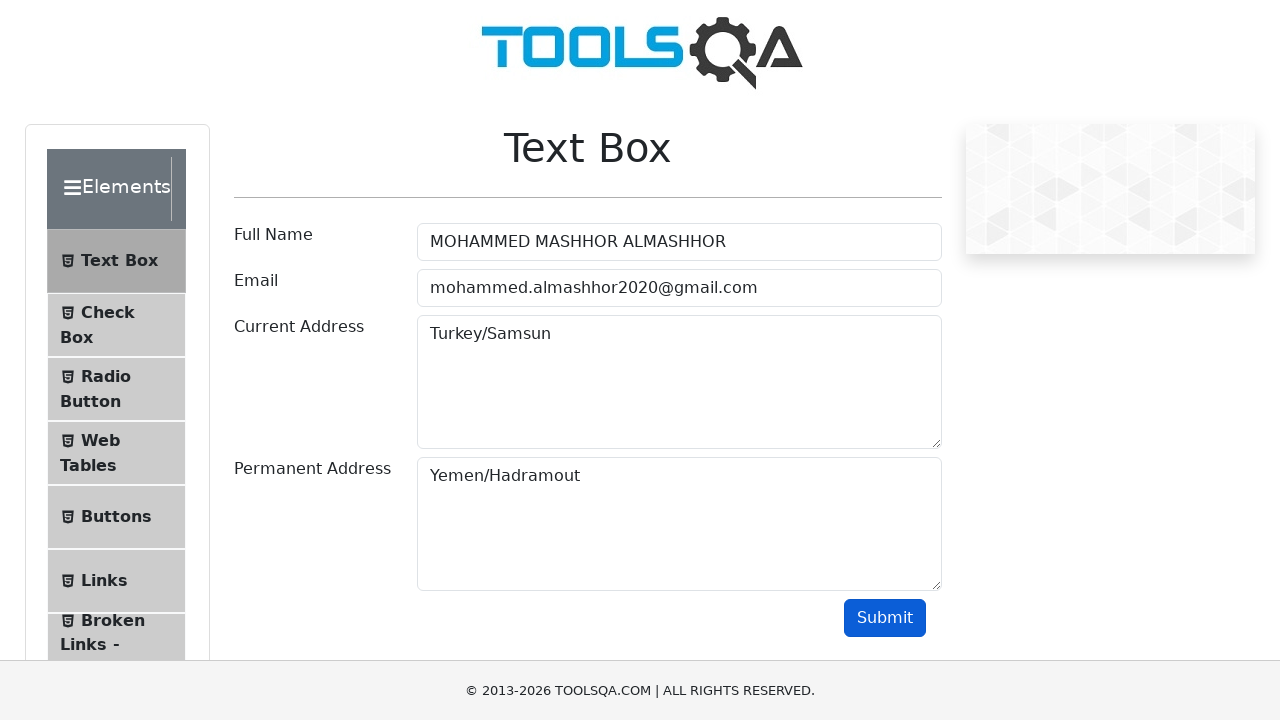

Retrieved output current address from results
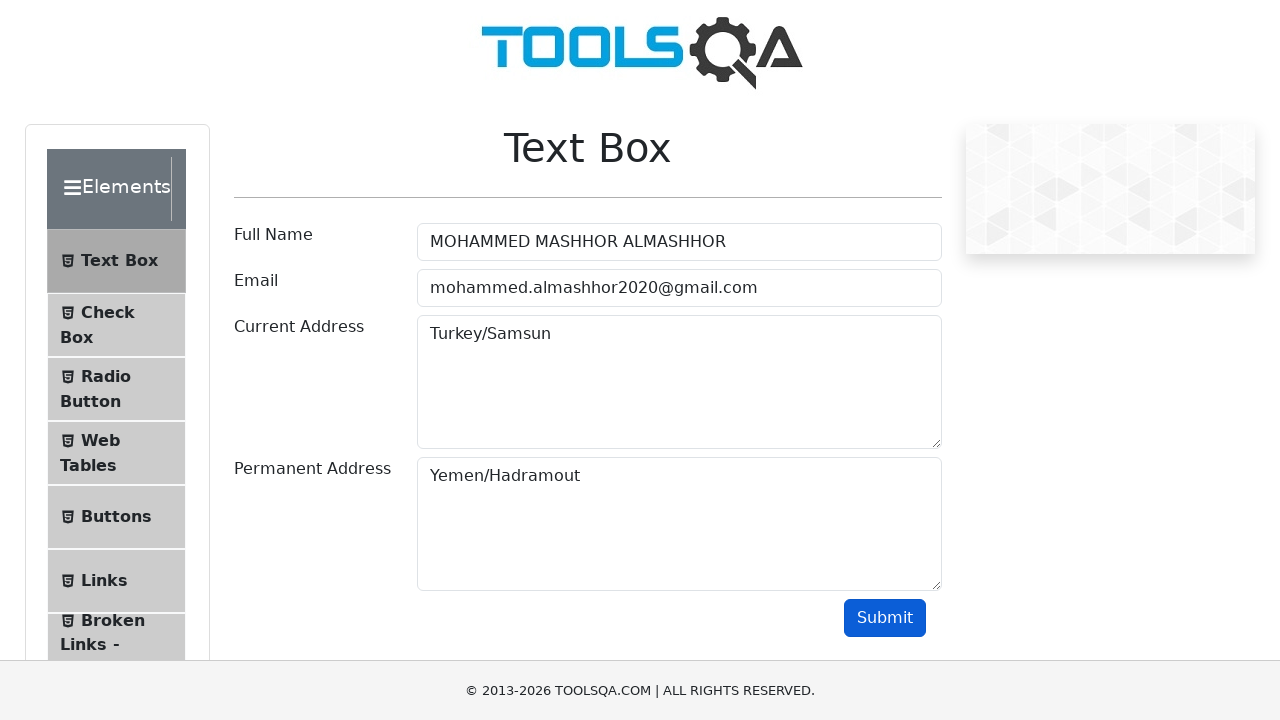

Retrieved output permanent address from results
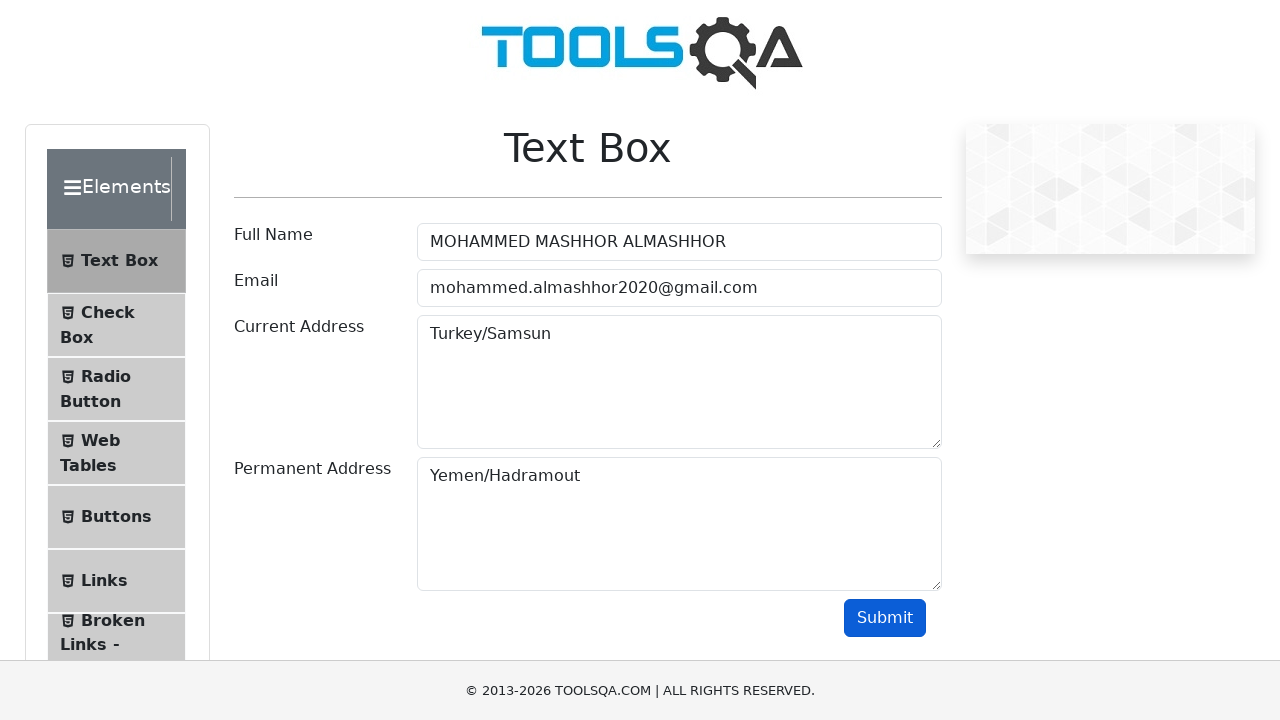

Verified output name matches expected value
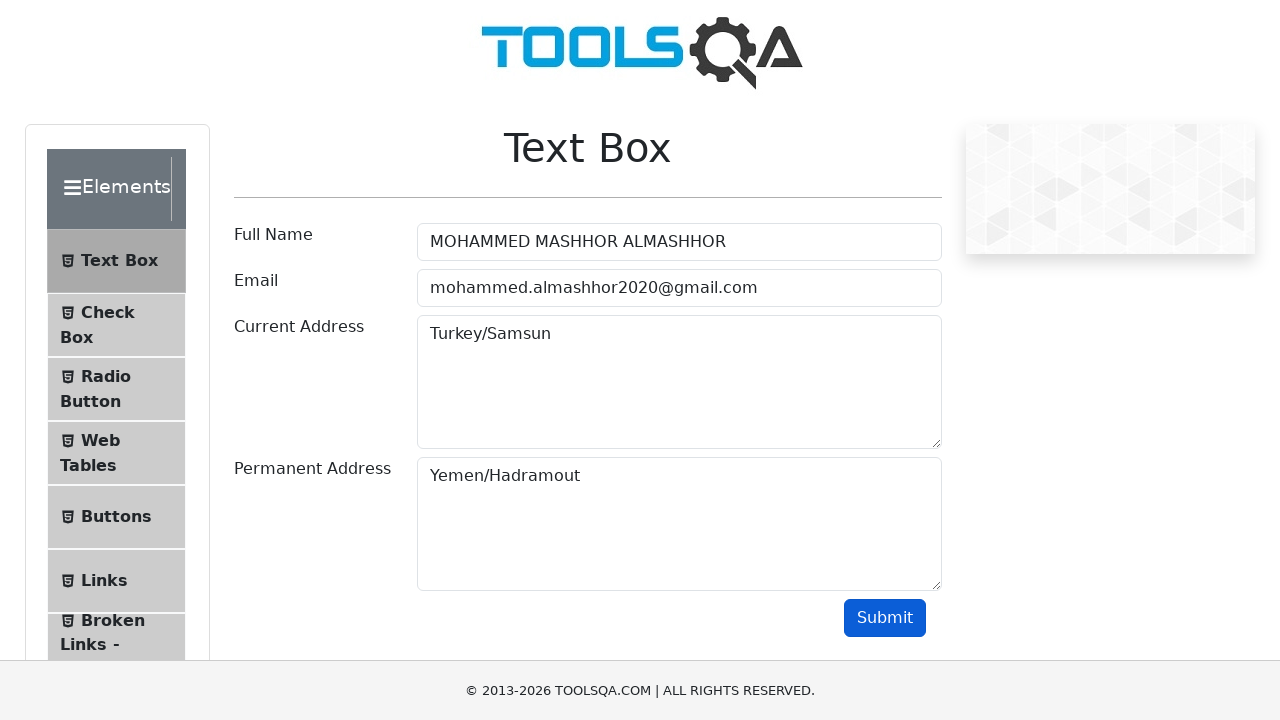

Verified output email matches expected value
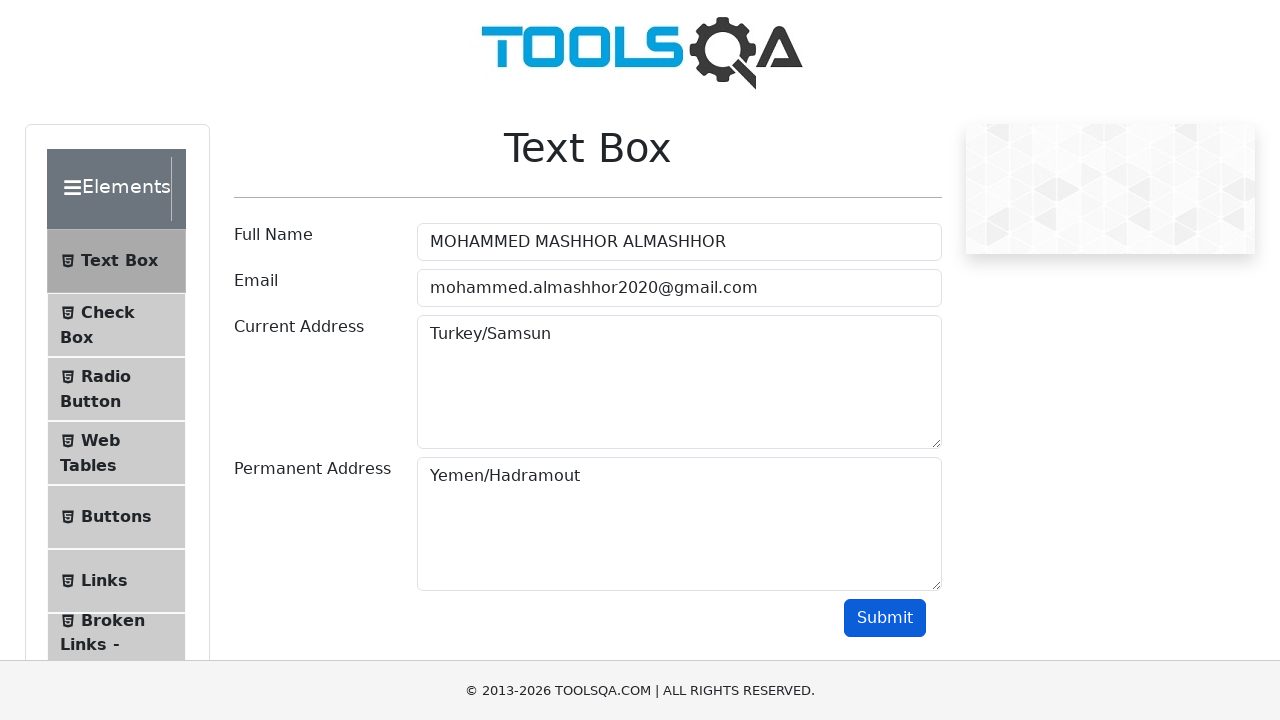

Verified output current address matches expected value
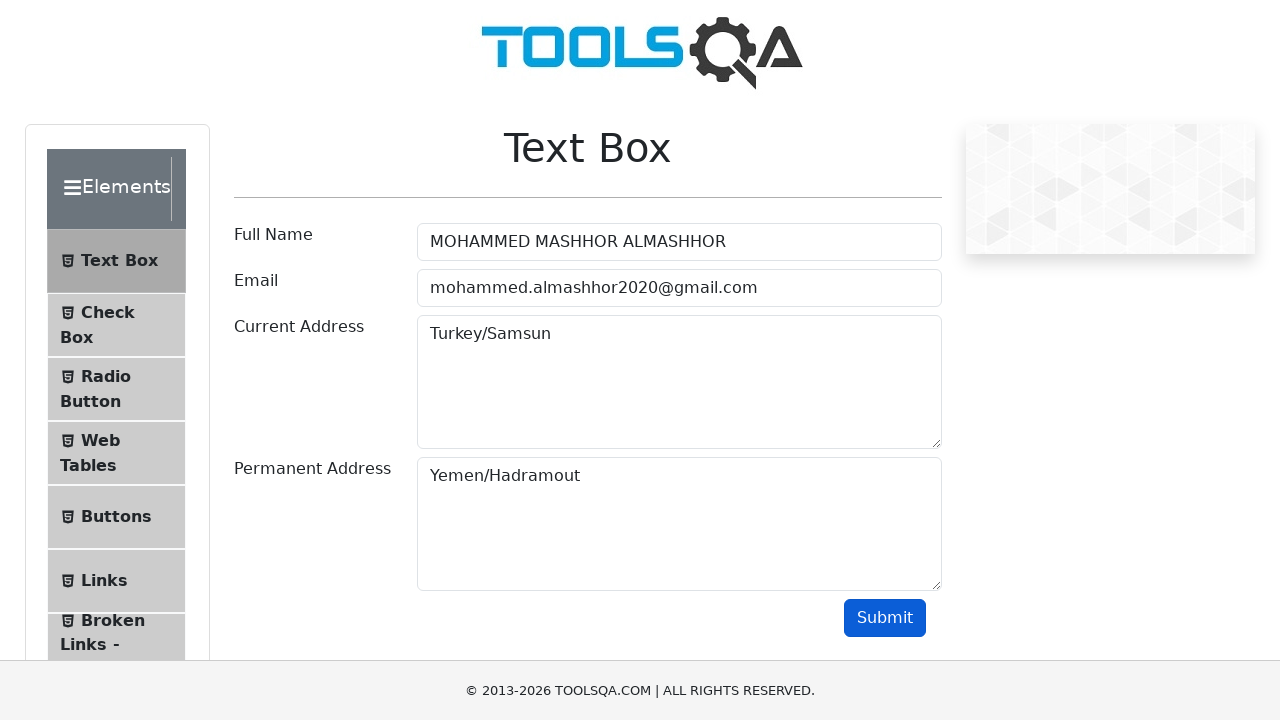

Verified output permanent address matches expected value
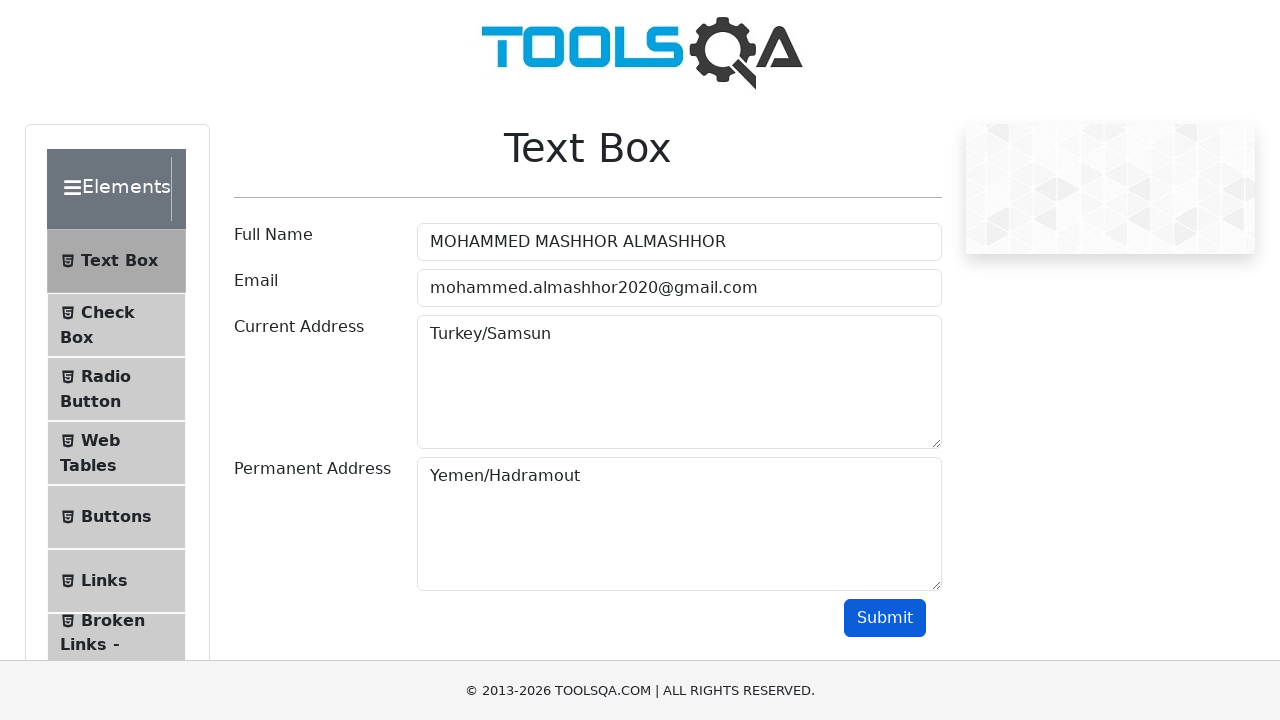

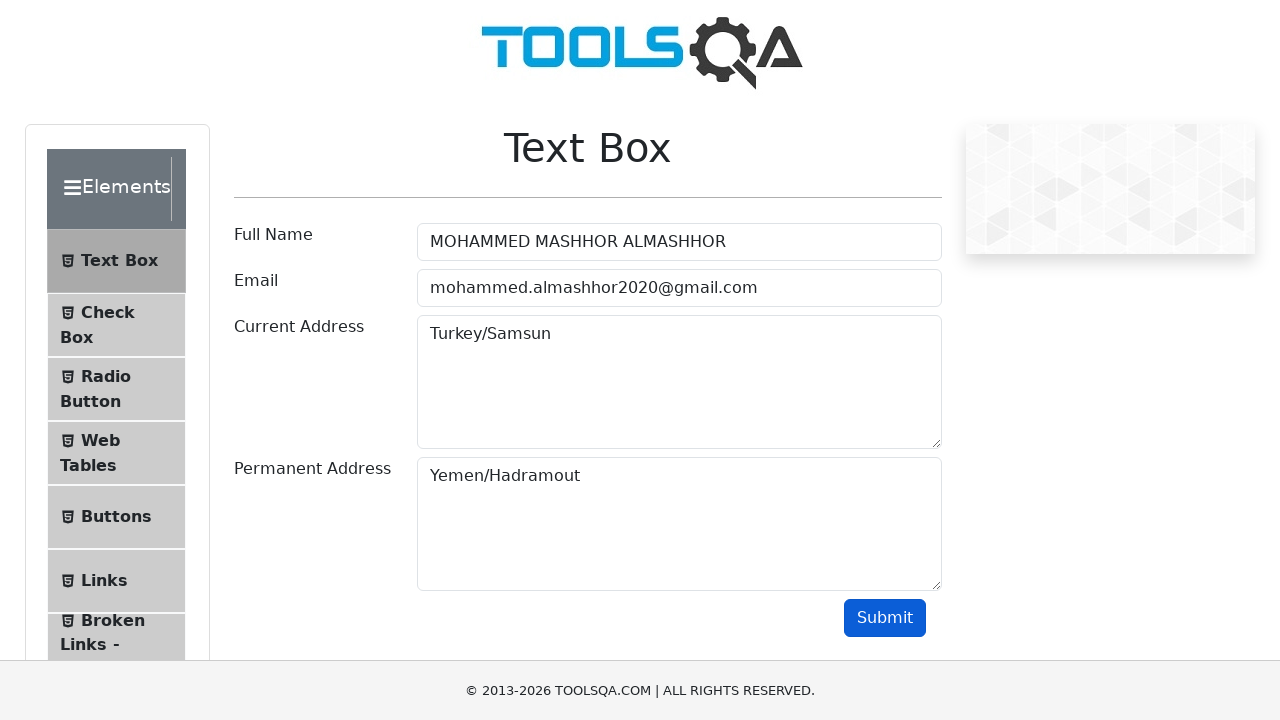